Clicks on Nokia product and verifies the price is displayed on the product page

Starting URL: https://www.demoblaze.com/

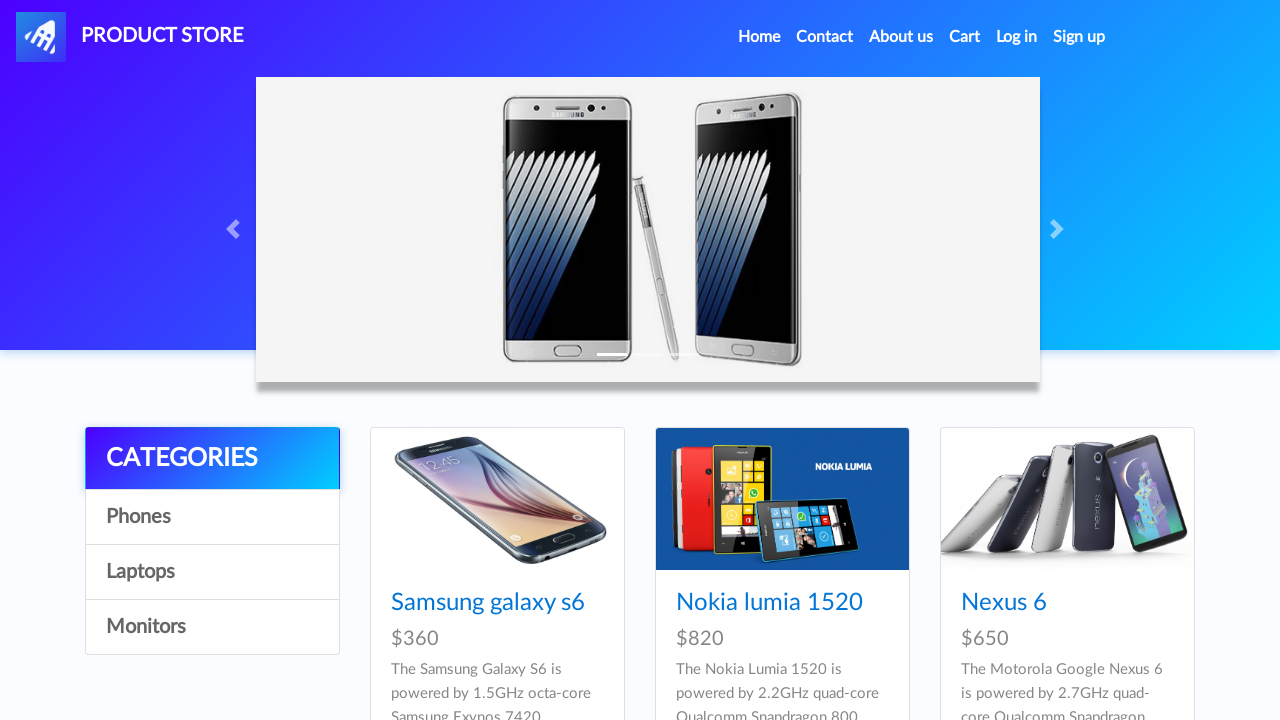

Clicked on Nokia Lumia 1520 product link at (782, 499) on div a[href='prod.html?idp_=2']
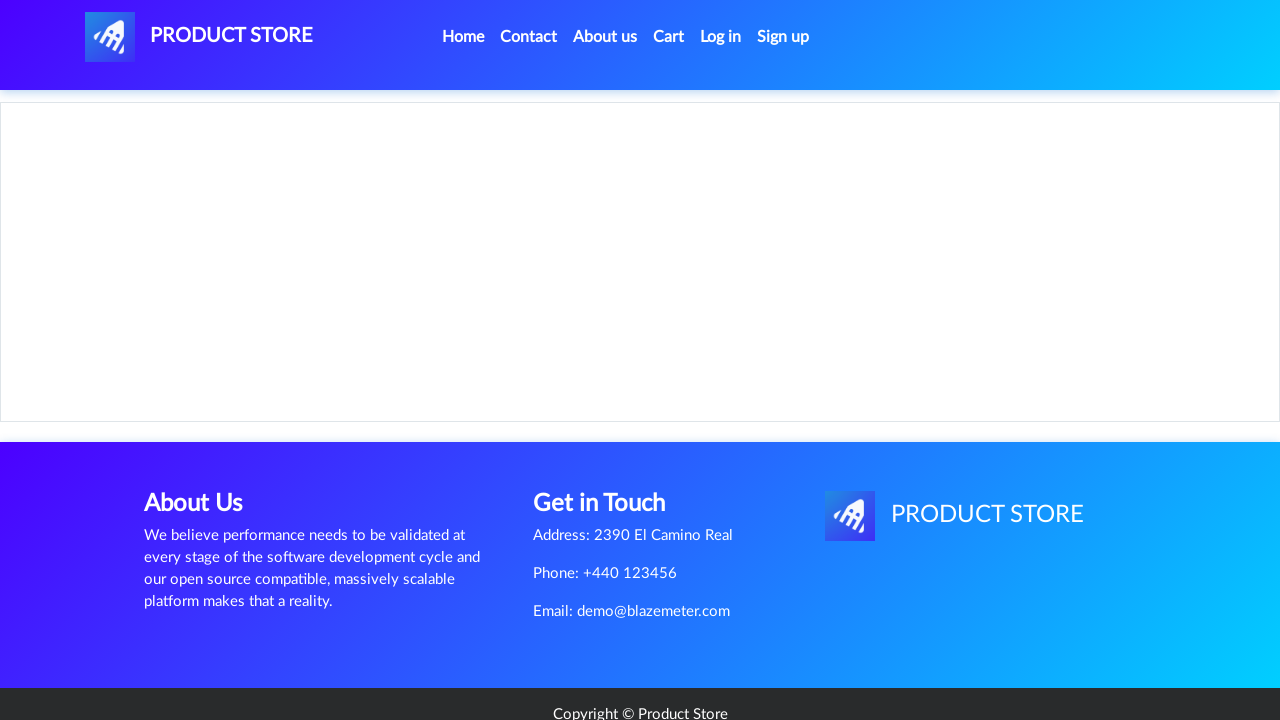

Product page loaded and price $820 is displayed
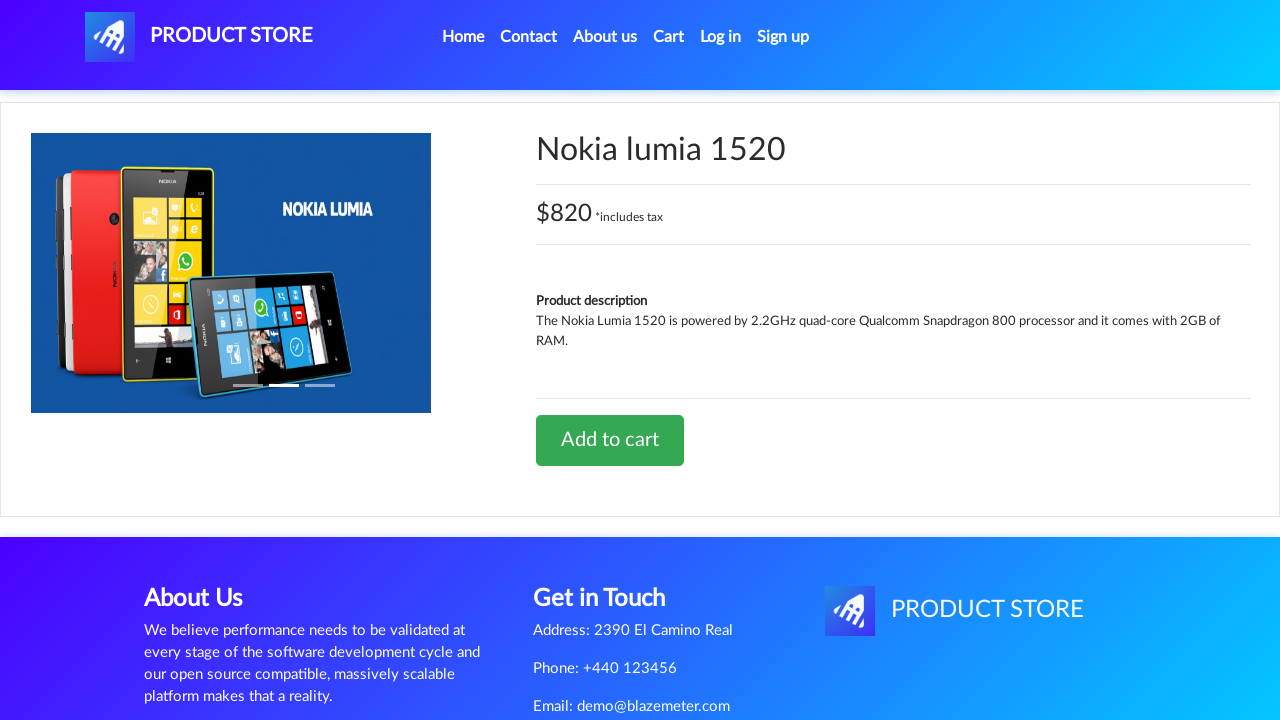

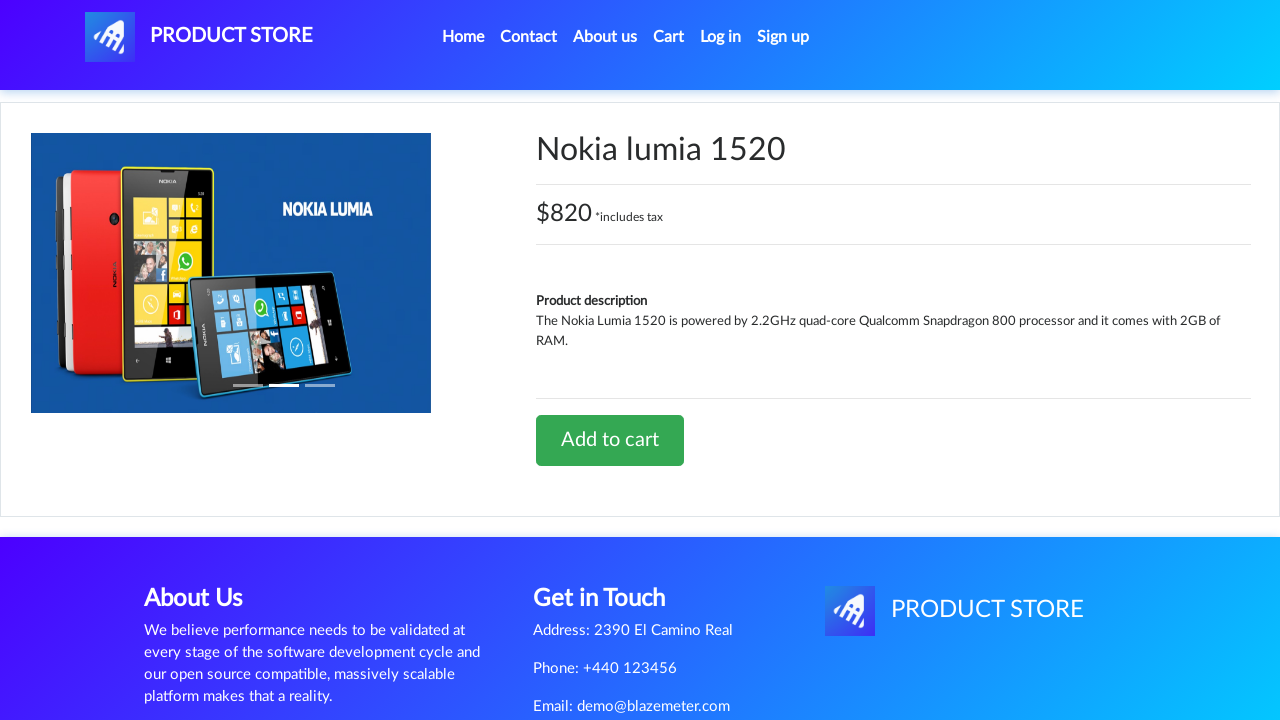